Tests product name consistency across the main page and offers page by searching for a product, navigating to the offers page, and verifying the product names match

Starting URL: https://rahulshettyacademy.com/seleniumPractise/#/

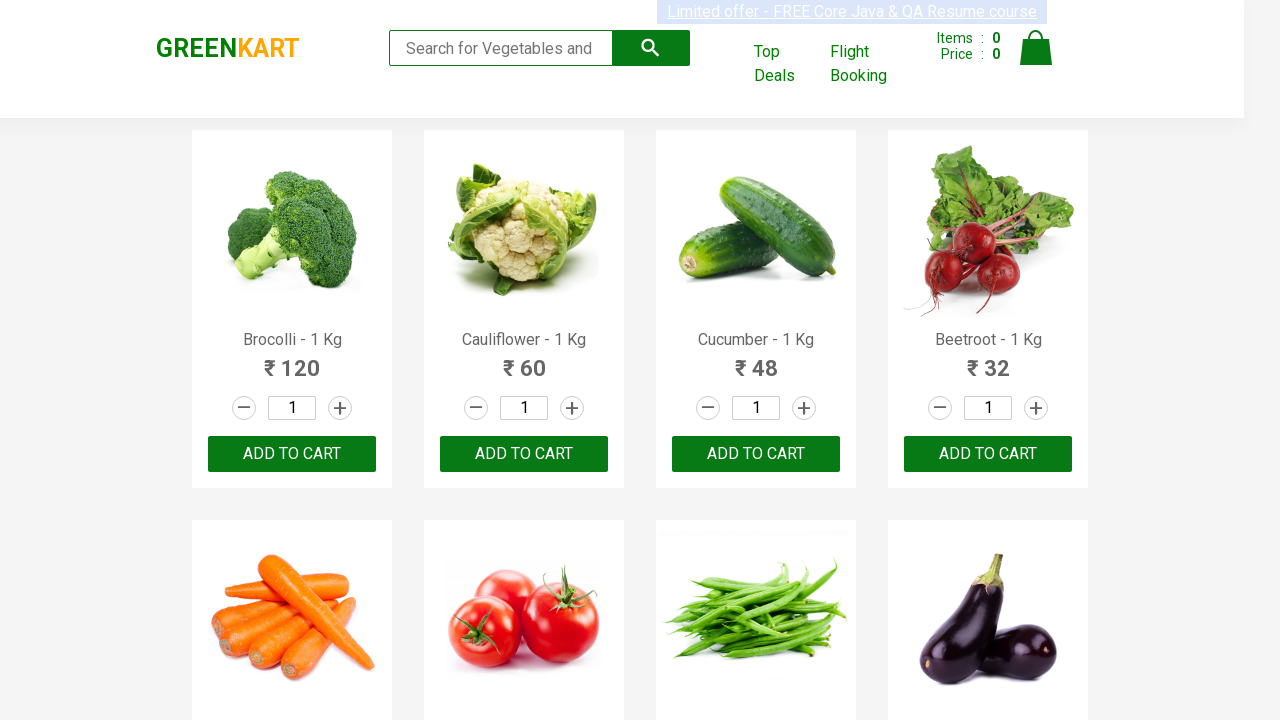

Filled search field with 'Tom' on main landing page on //input[@type='search']
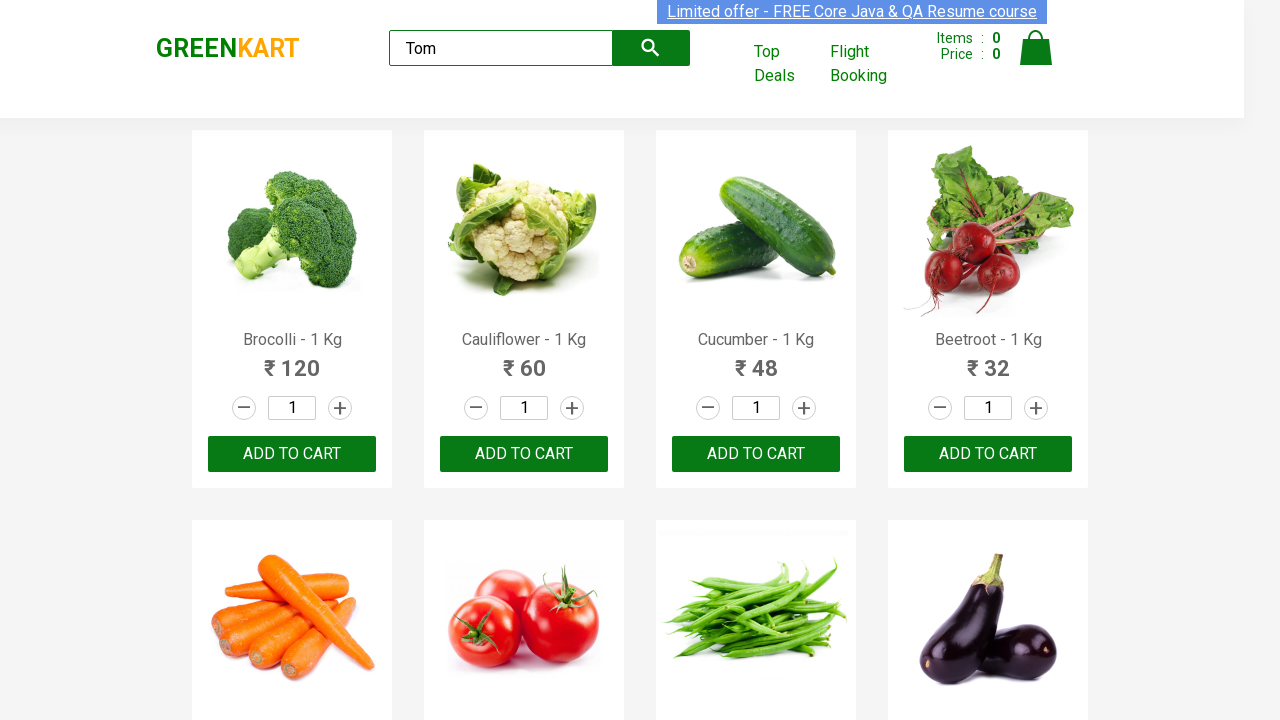

Clicked on 'Top Deals' link to navigate to offers page at (787, 64) on text=Top Deals
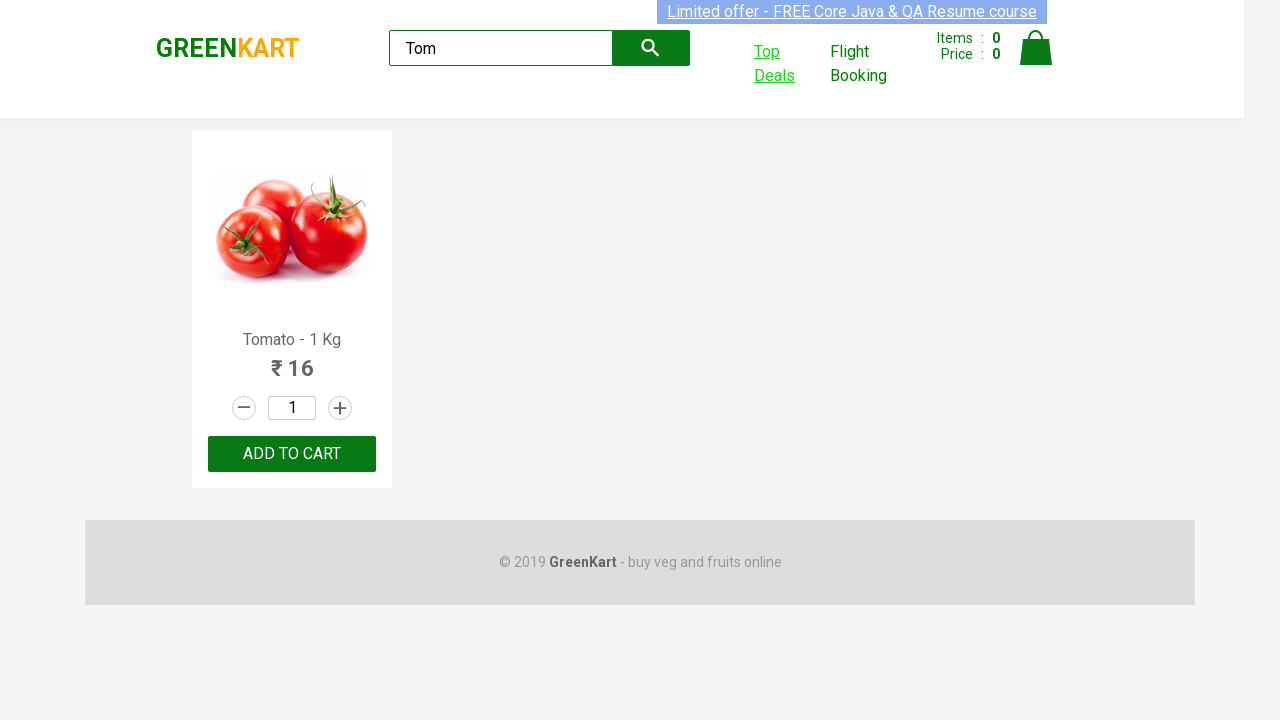

Filled search field with 'Tom' on offers page on //input[@type='search']
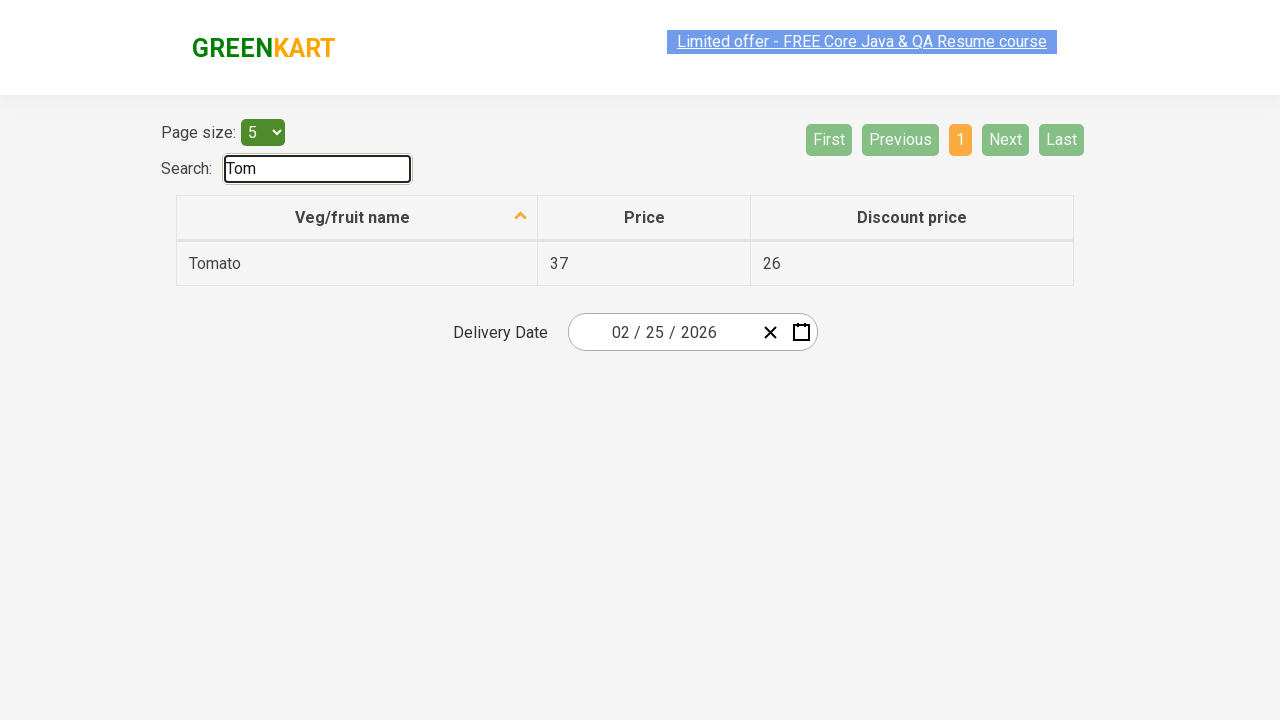

Search results appeared on offers page
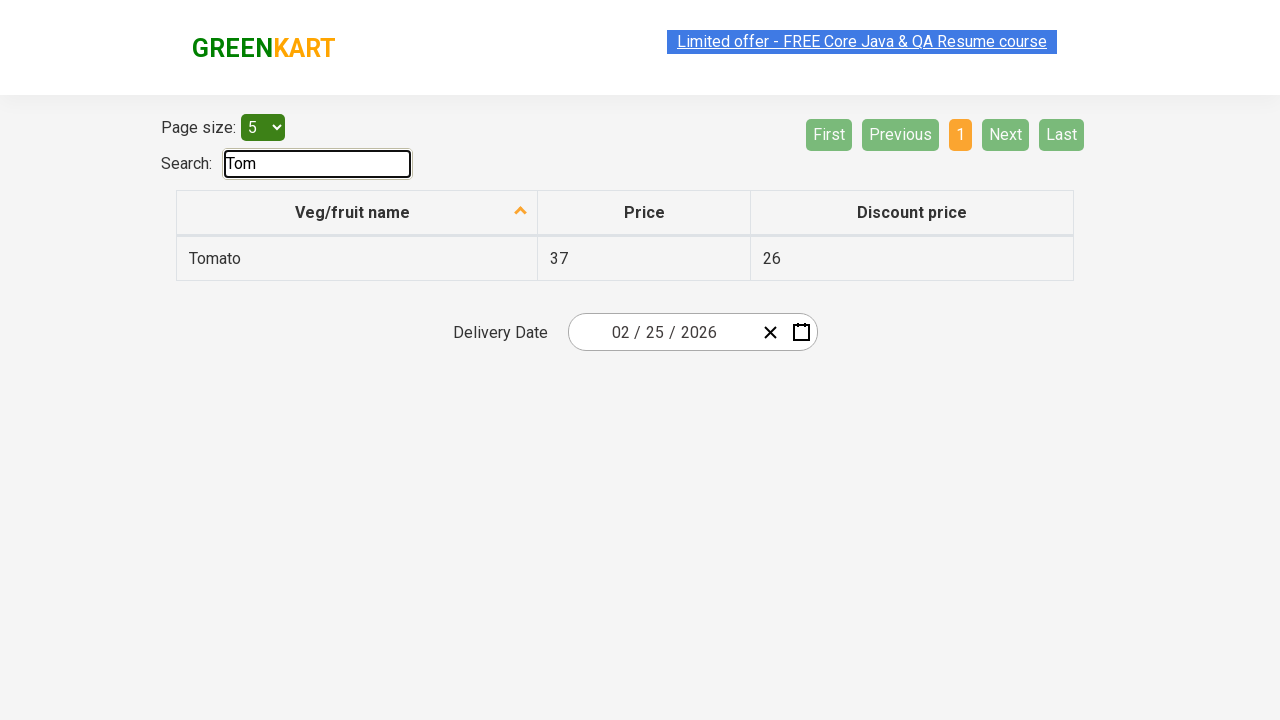

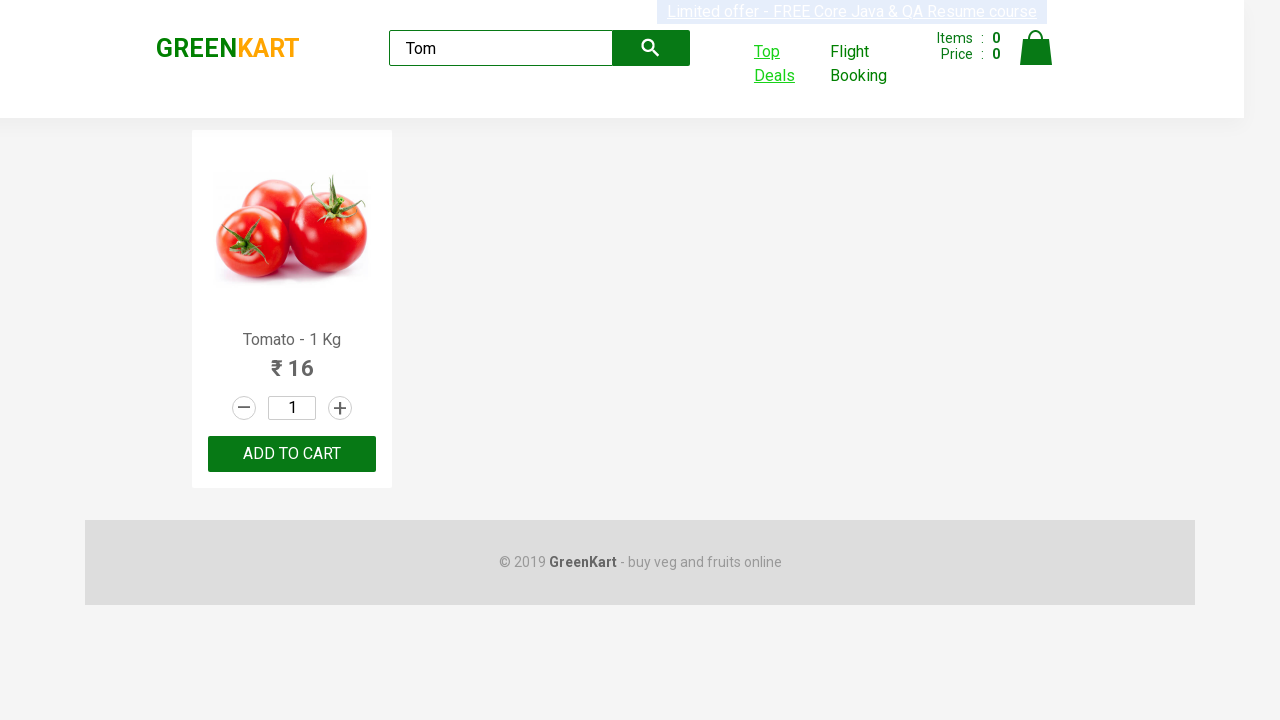